Tests a laminate flooring calculator by entering room dimensions, laminate specifications, and price, then verifies the calculated results including area, panel count, packs needed, and cost.

Starting URL: https://masterskayapola.ru/kalkulyator/laminata.html

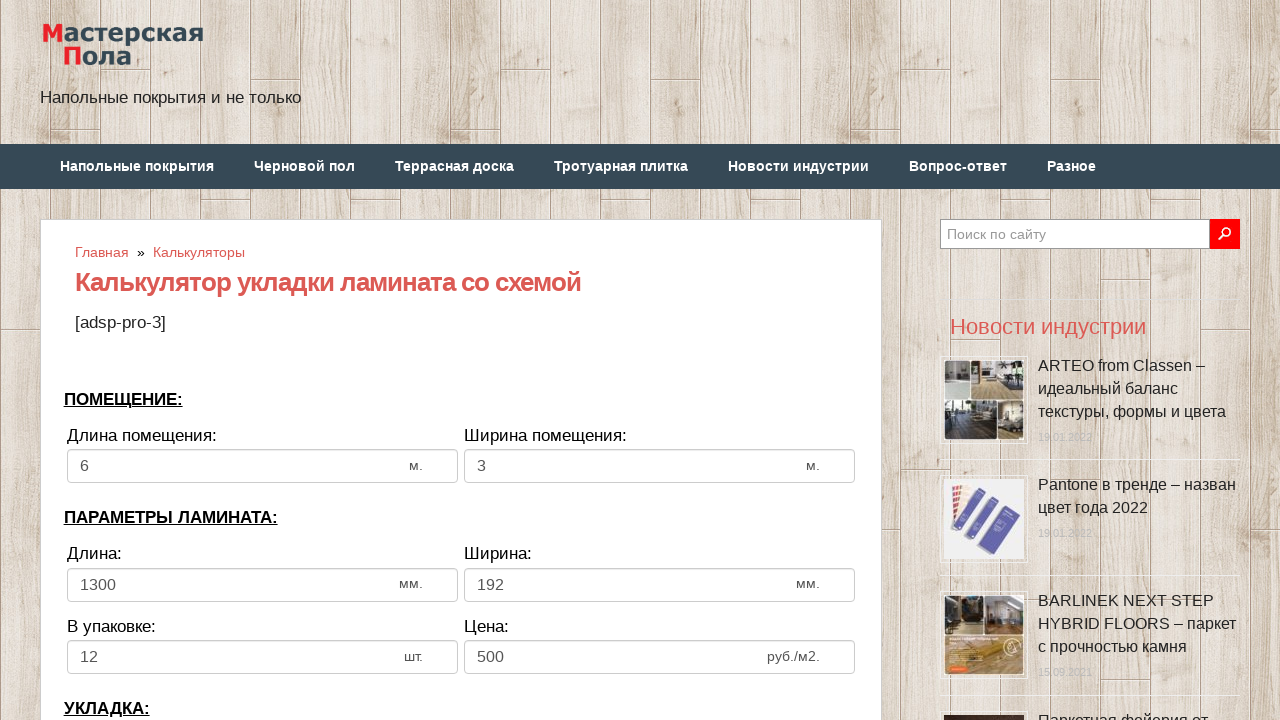

Filled room width field with 5 on input[name='calc_roomwidth']
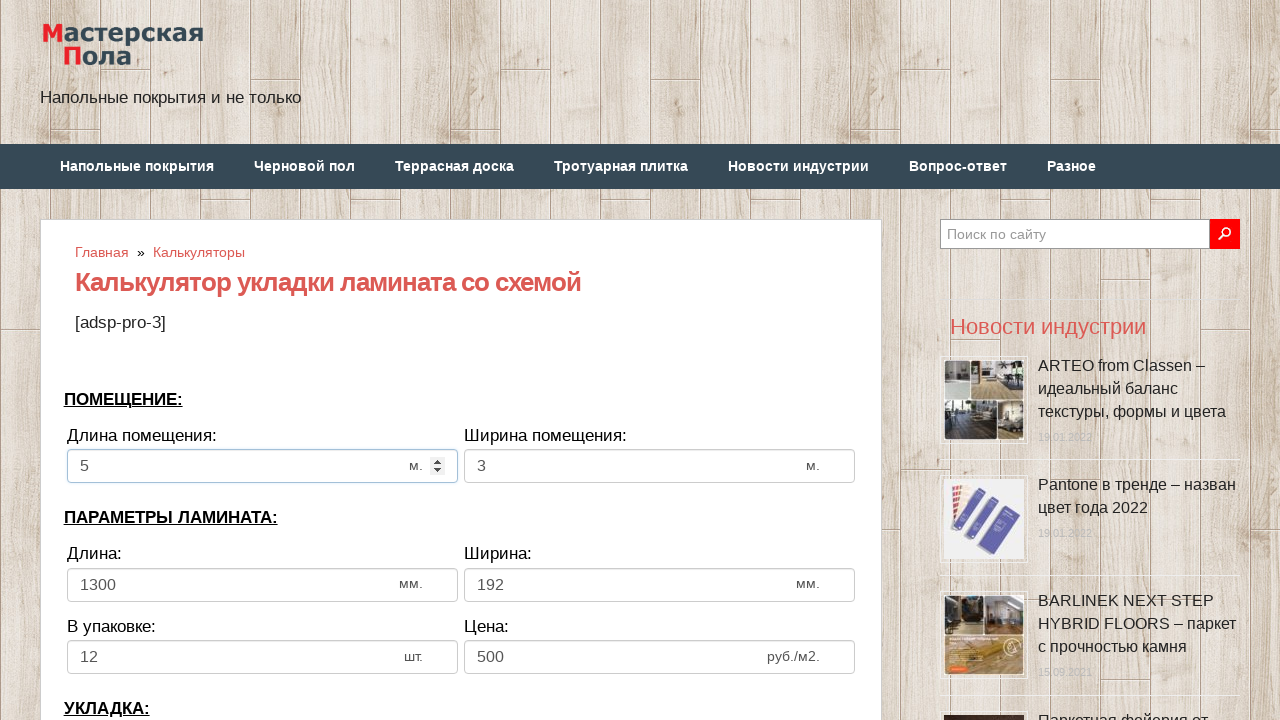

Filled room height field with 4 on input[name='calc_roomheight']
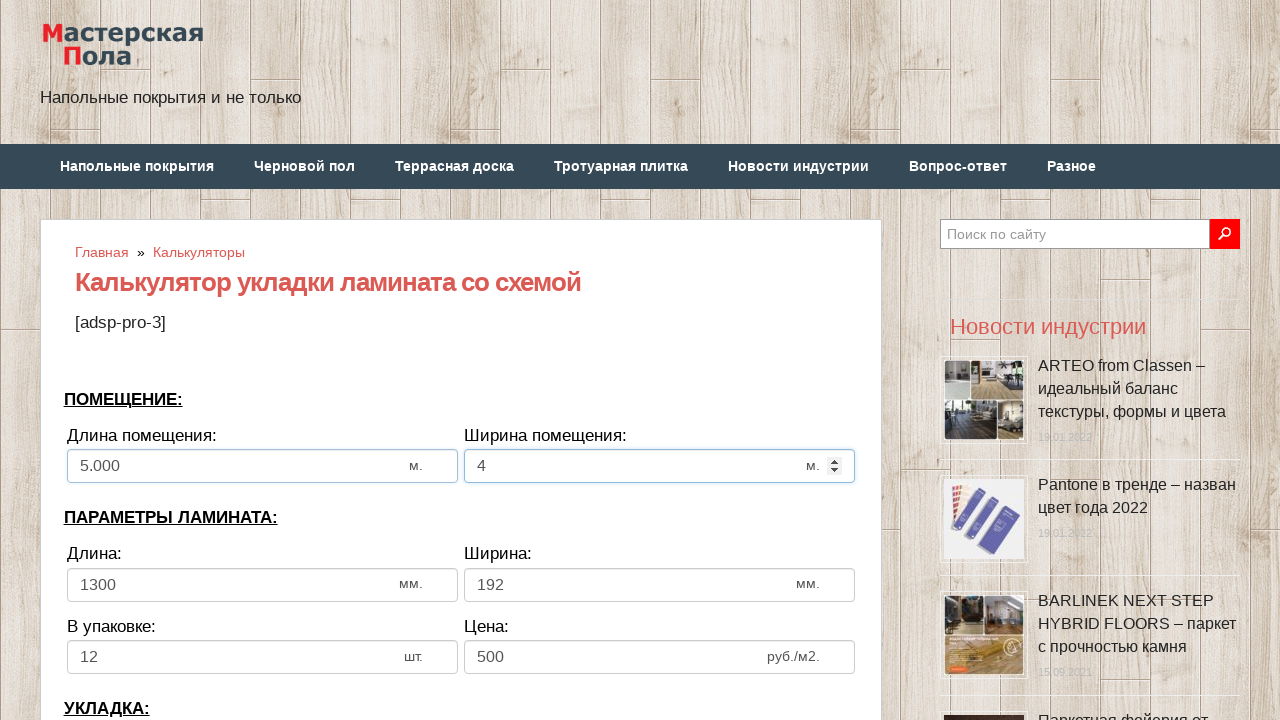

Filled laminate width field with 120 on input[name='calc_lamwidth']
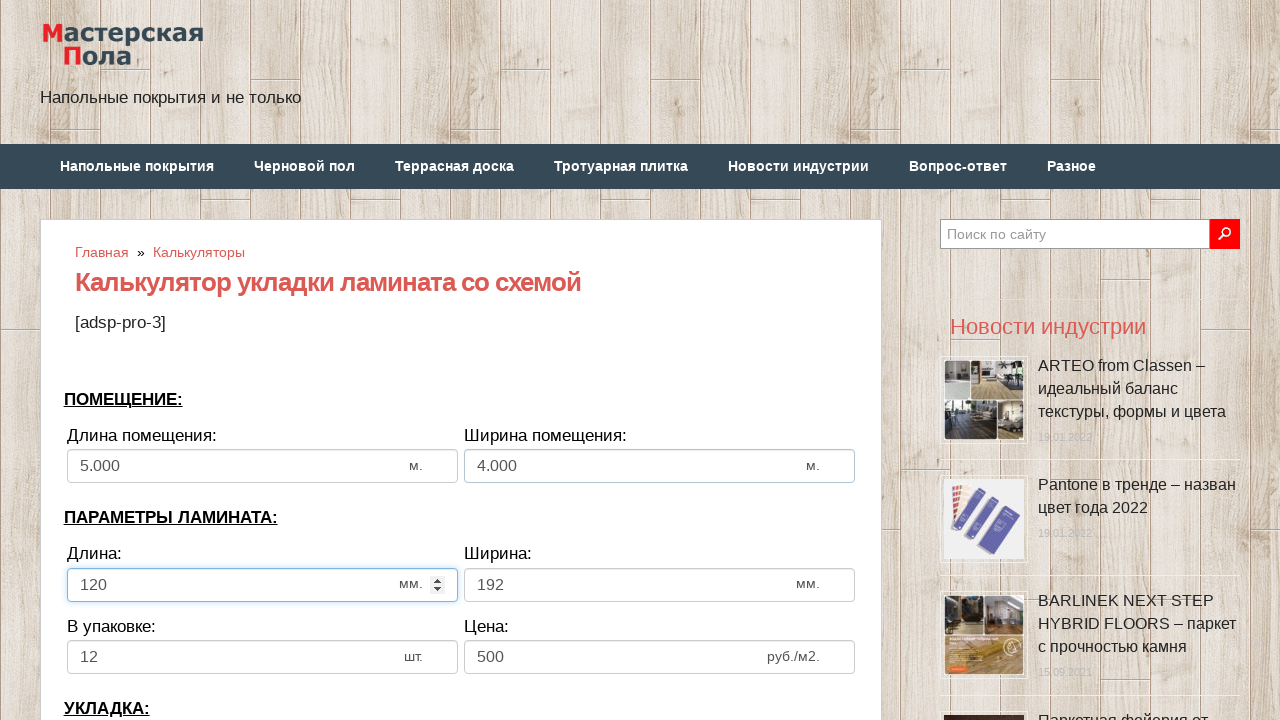

Filled laminate height field with 170 on input[name='calc_lamheight']
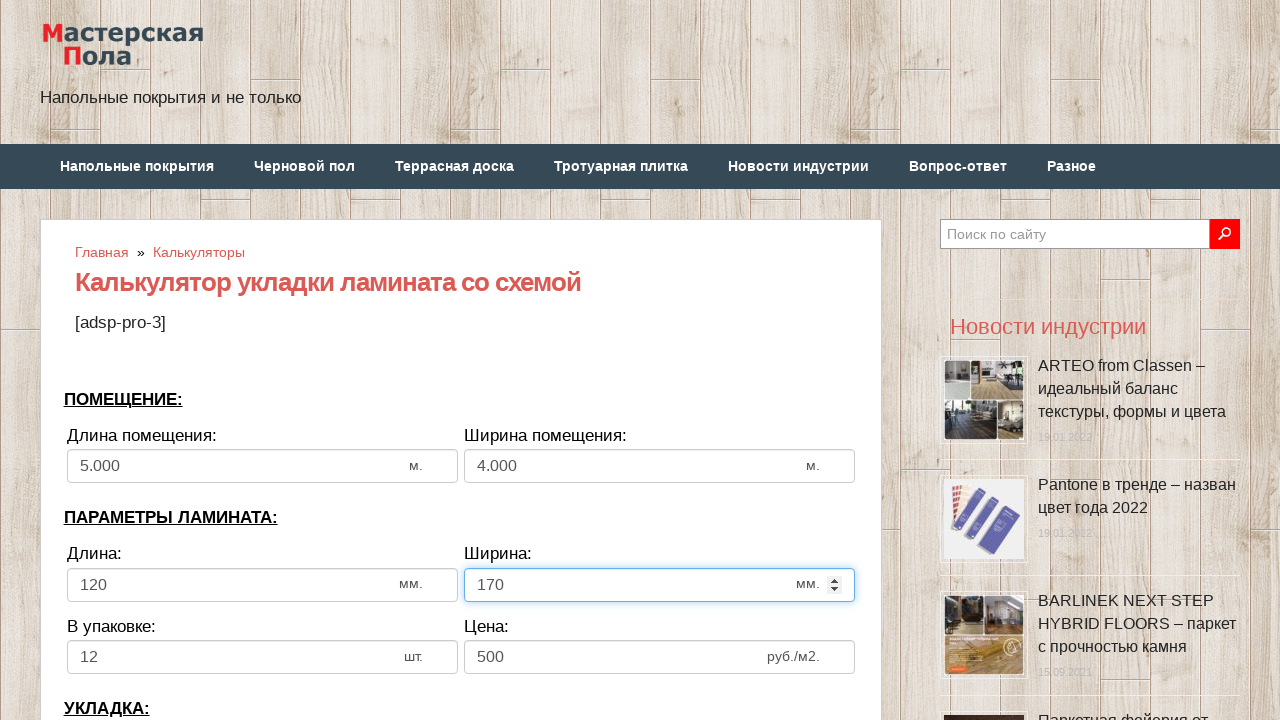

Filled panels in pack field with 7 on input[name='calc_inpack']
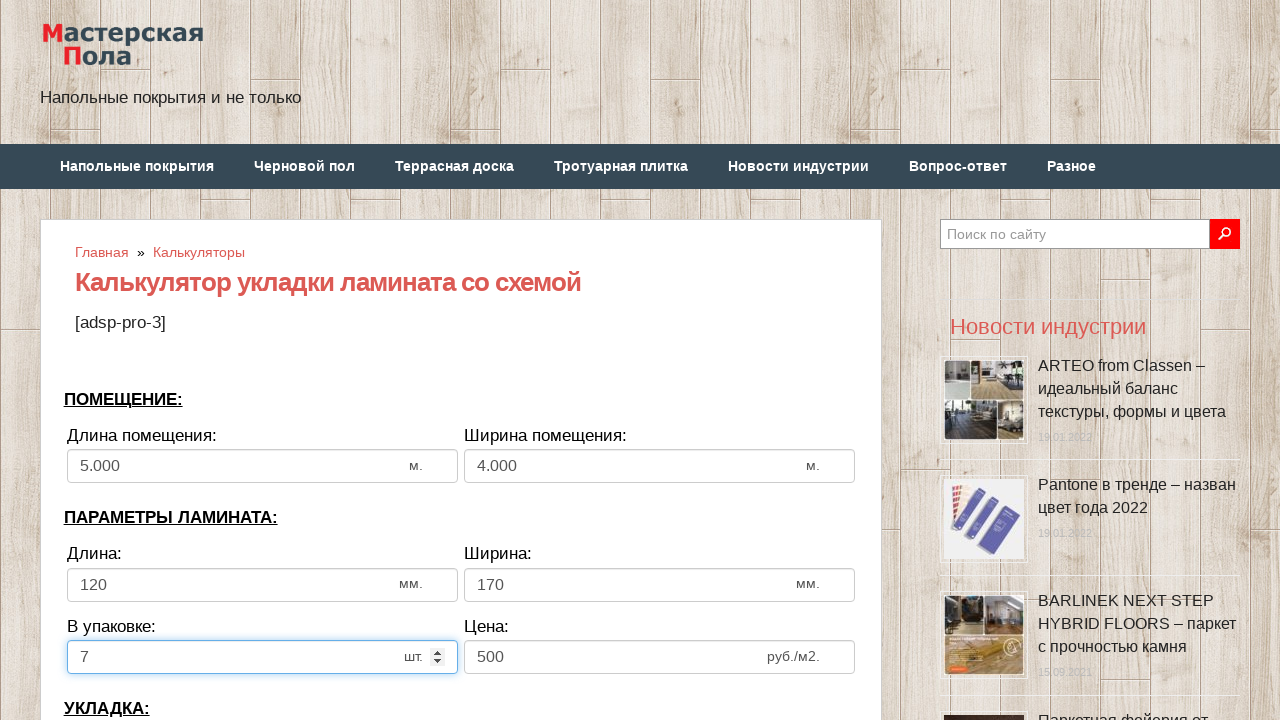

Filled price field with 150 on input[name='calc_price']
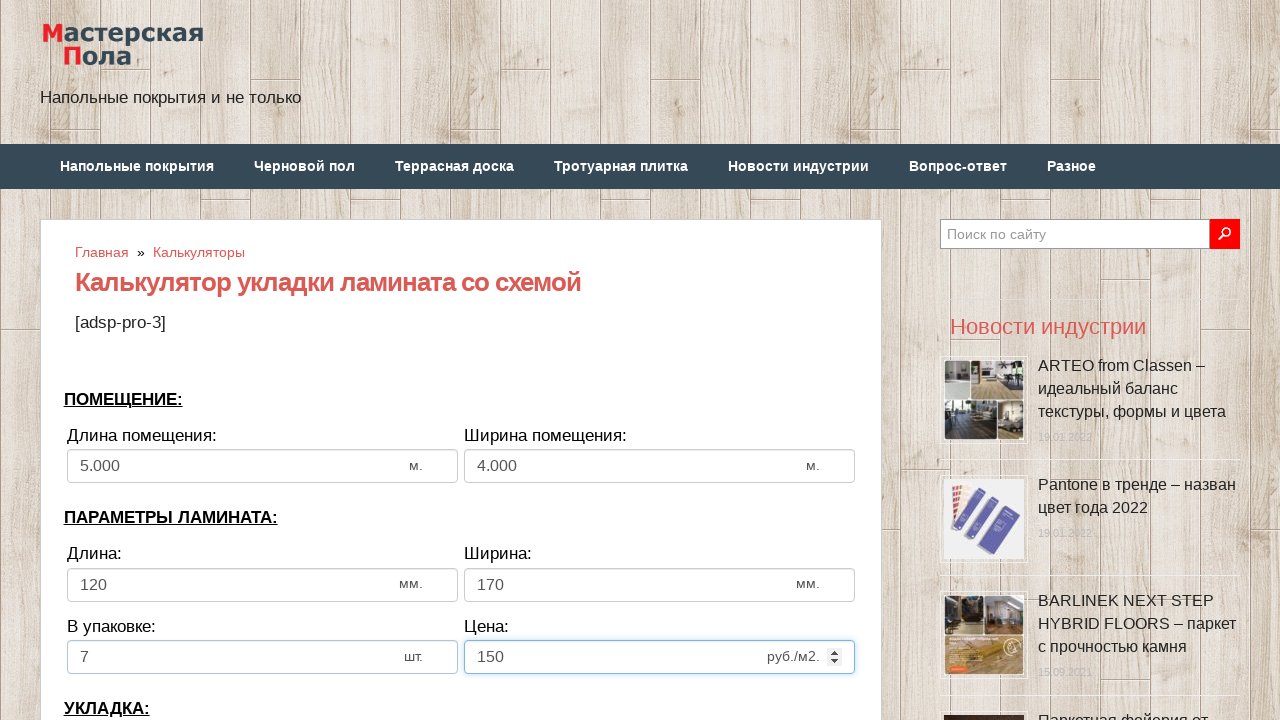

Selected laying direction option at index 1 on select[name='calc_direct']
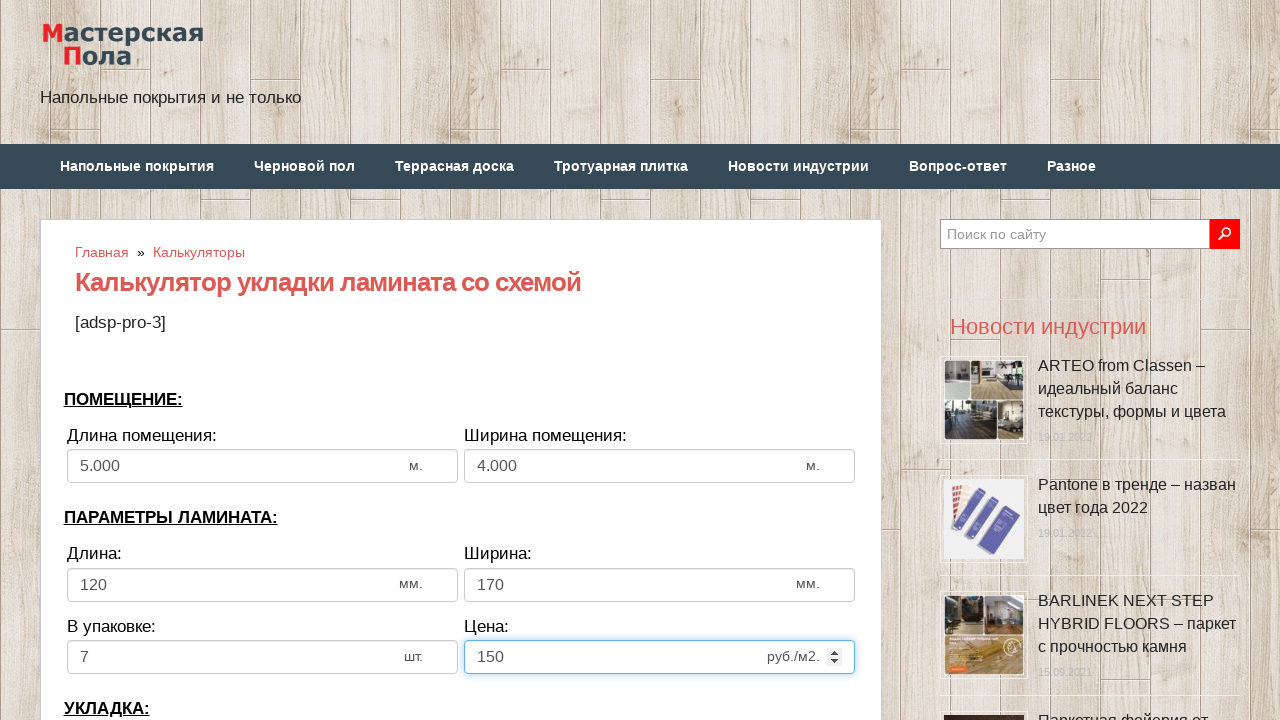

Filled bias/offset field with 2 on input[name='calc_bias']
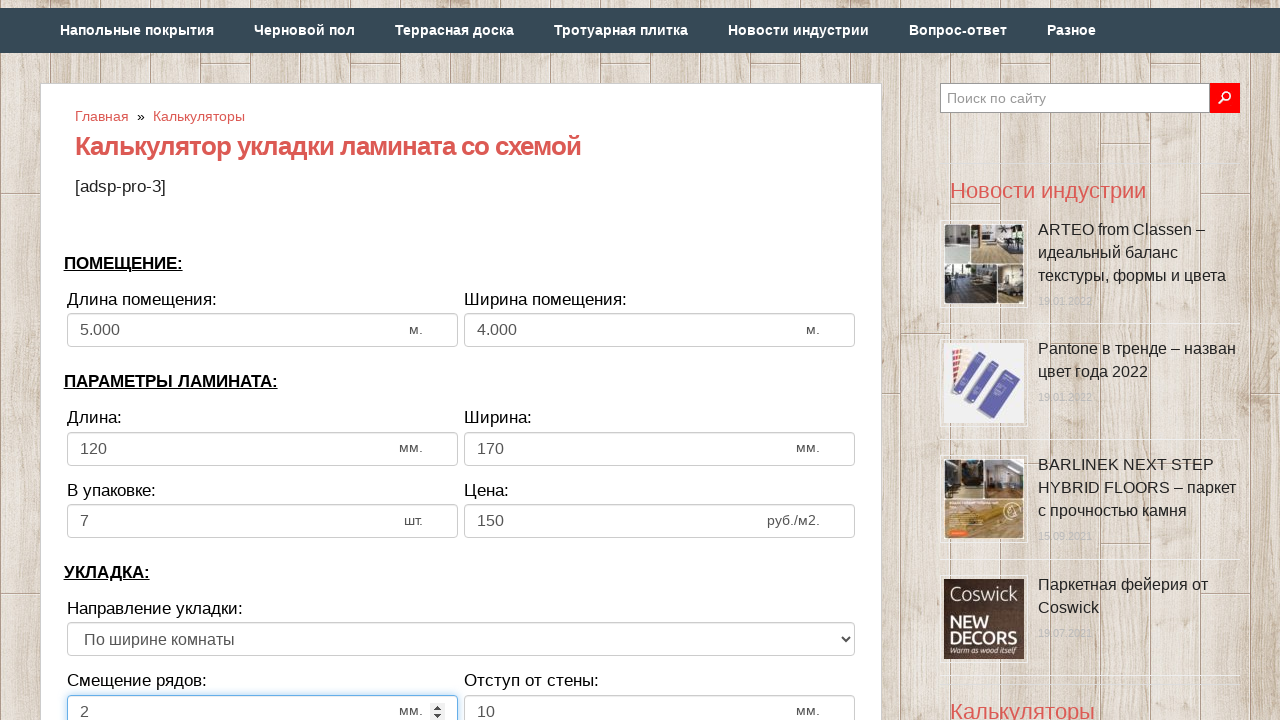

Filled wall distance field with 5 on input[name='calc_walldist']
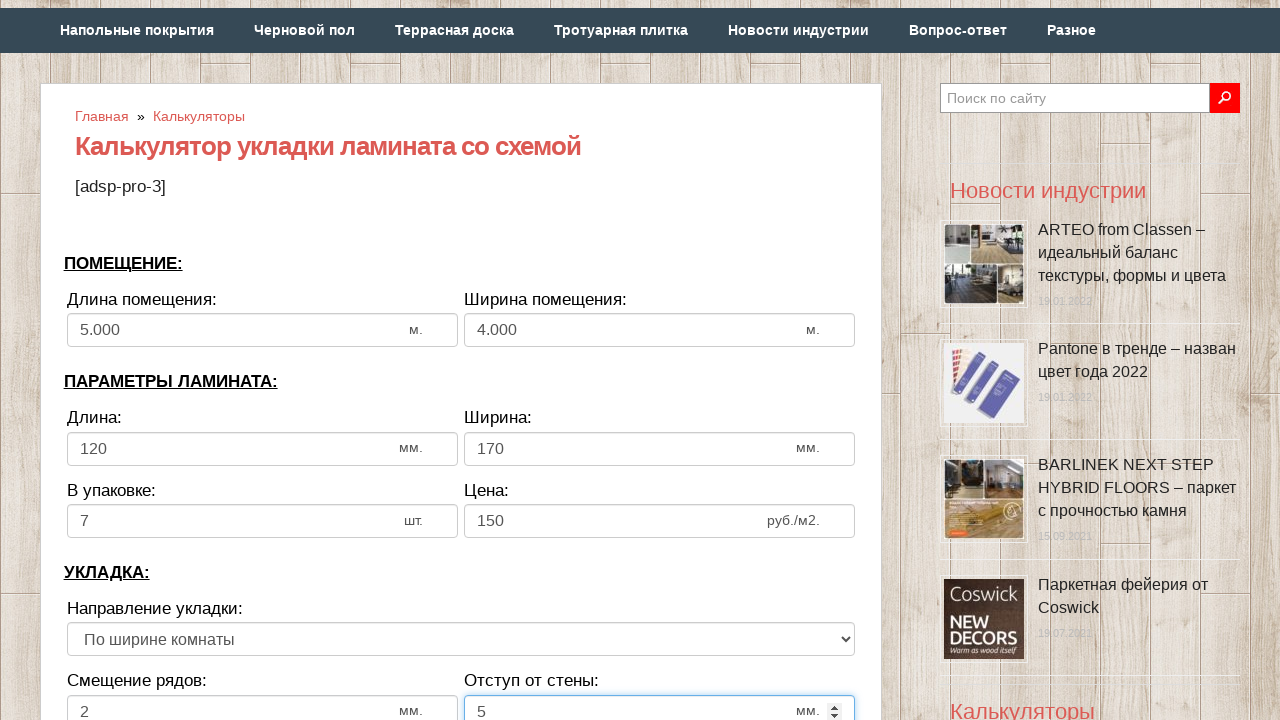

Clicked calculate button to perform laminate calculation at (461, 361) on xpath=//*[@class='btn btn-secondary btn-lg tocalc']
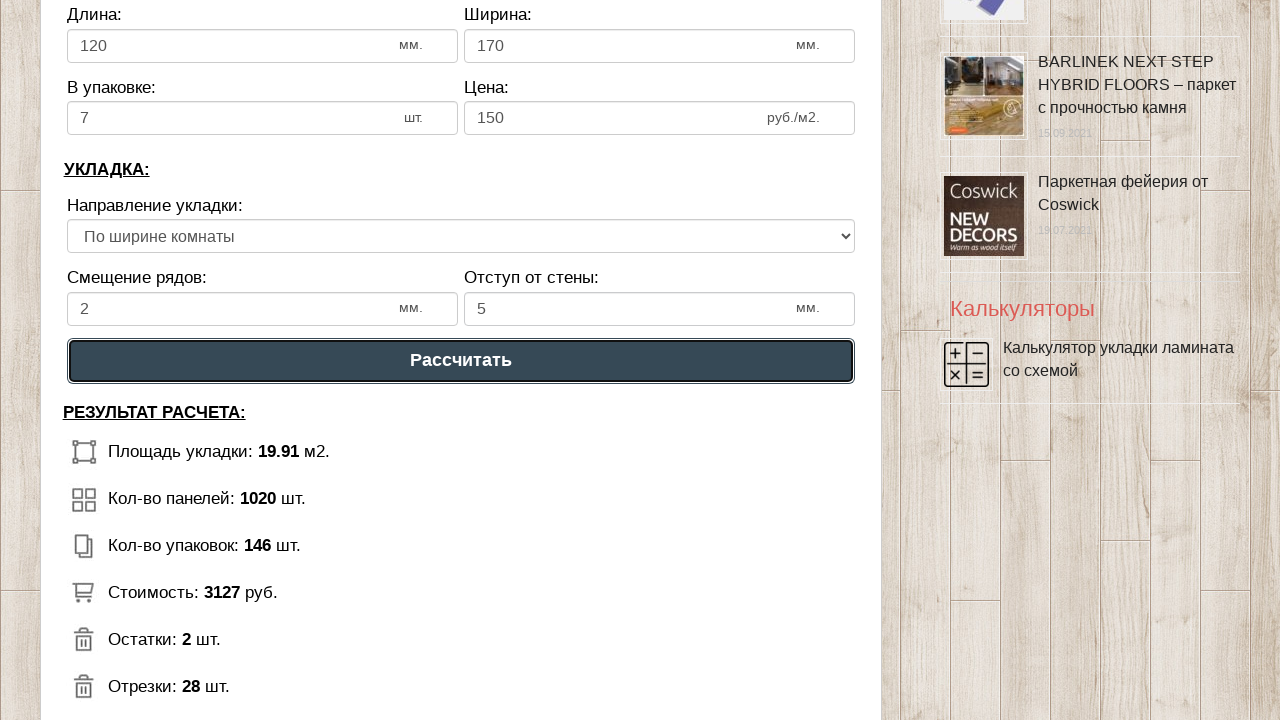

Waited for calculation results to appear in #s_lam element
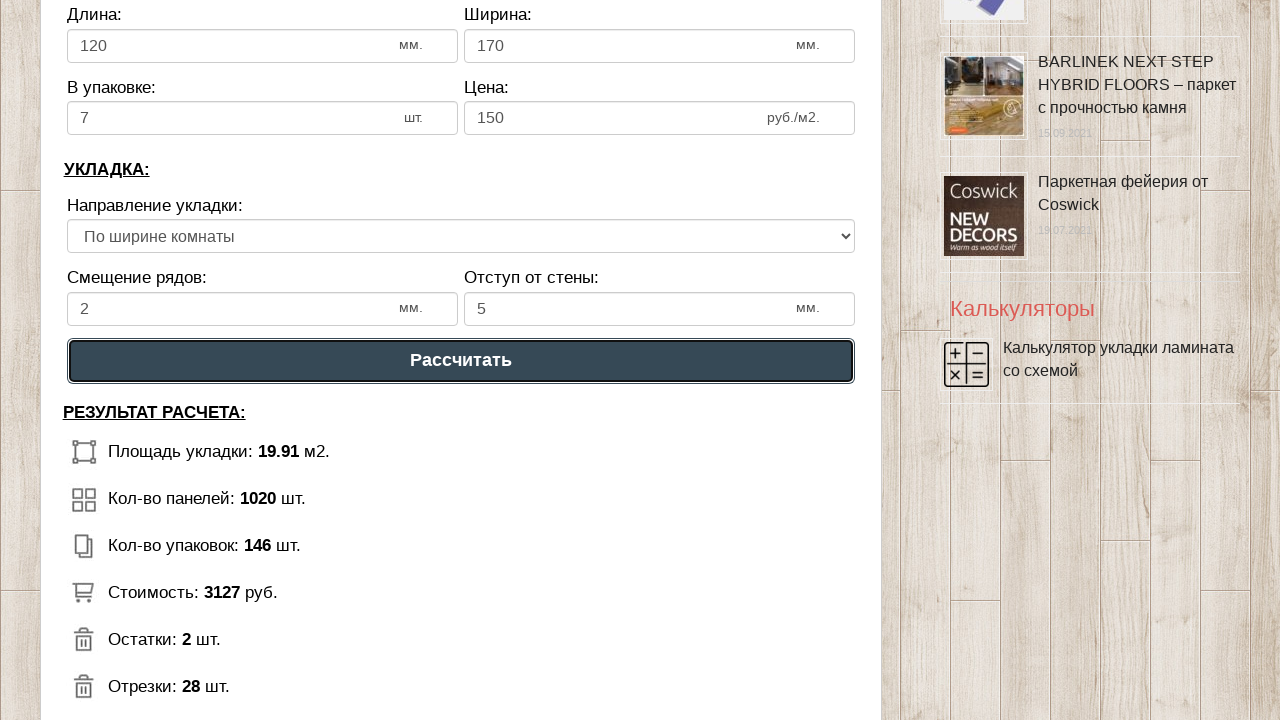

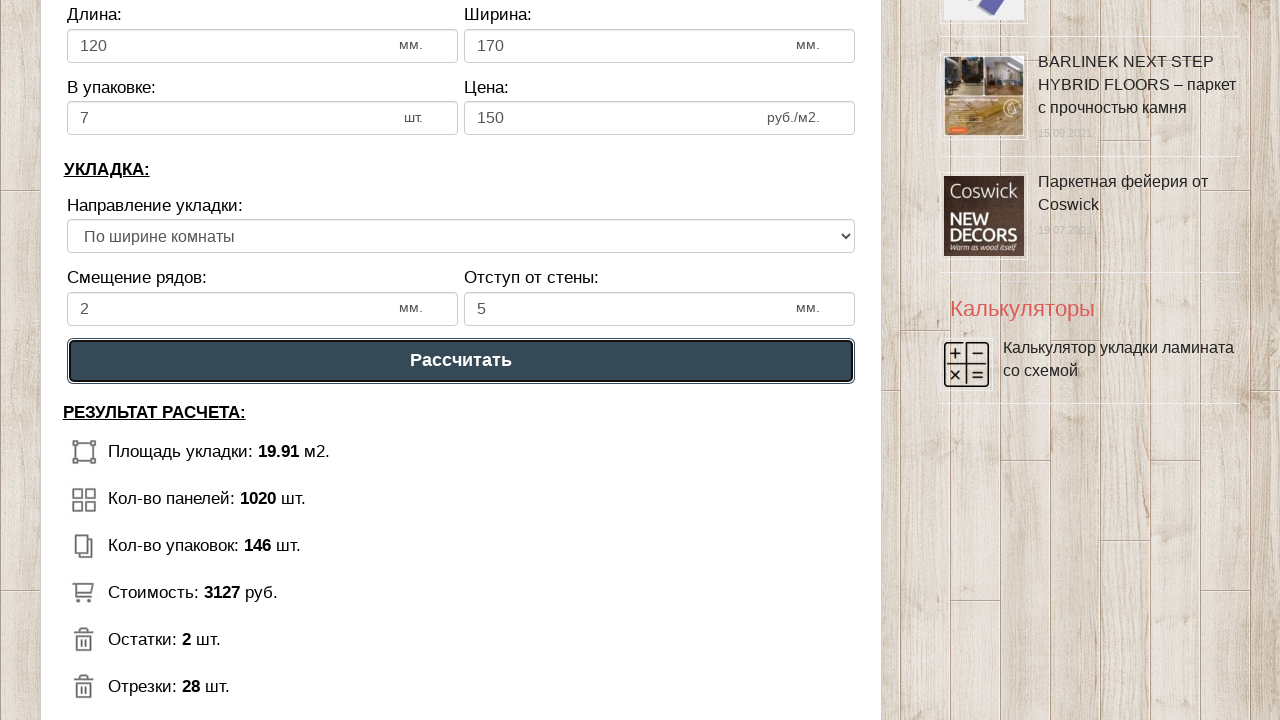